Tests form interaction by clearing and filling a text area field, then verifying the input was saved correctly

Starting URL: https://testpages.herokuapp.com/styled/basic-html-form-test.html

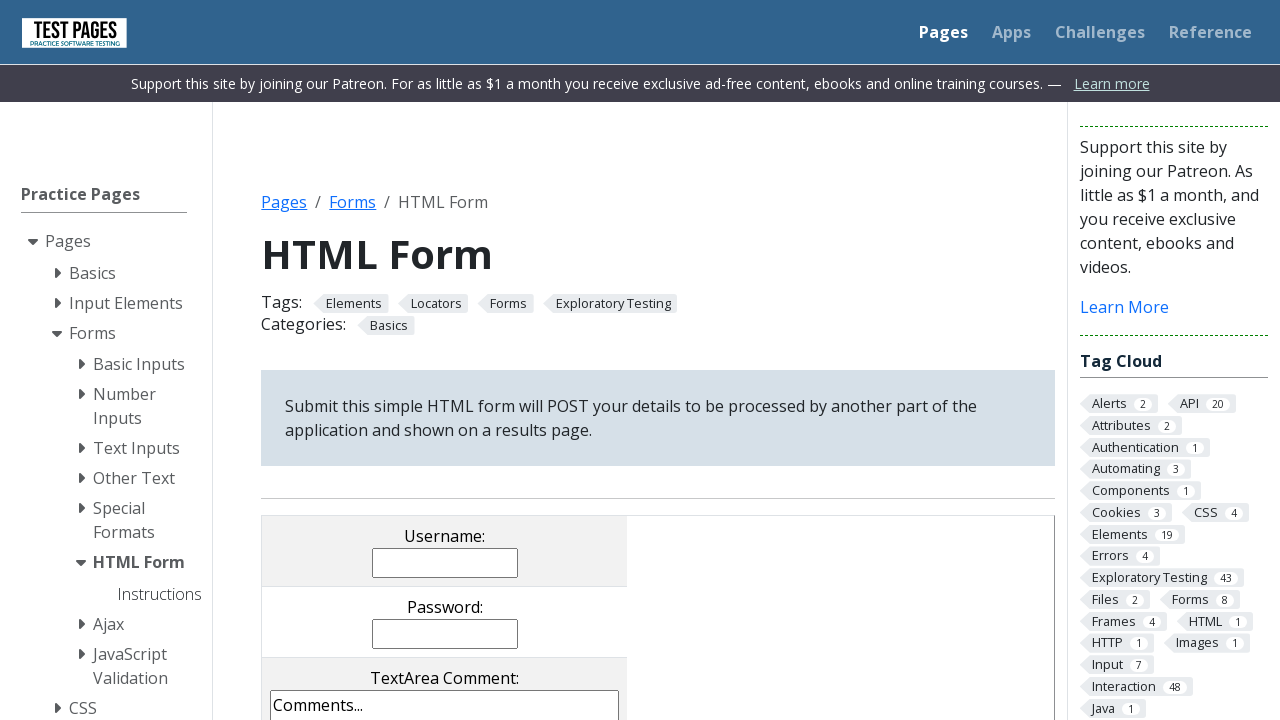

Located and cleared the comments text area on textarea[name='comments']
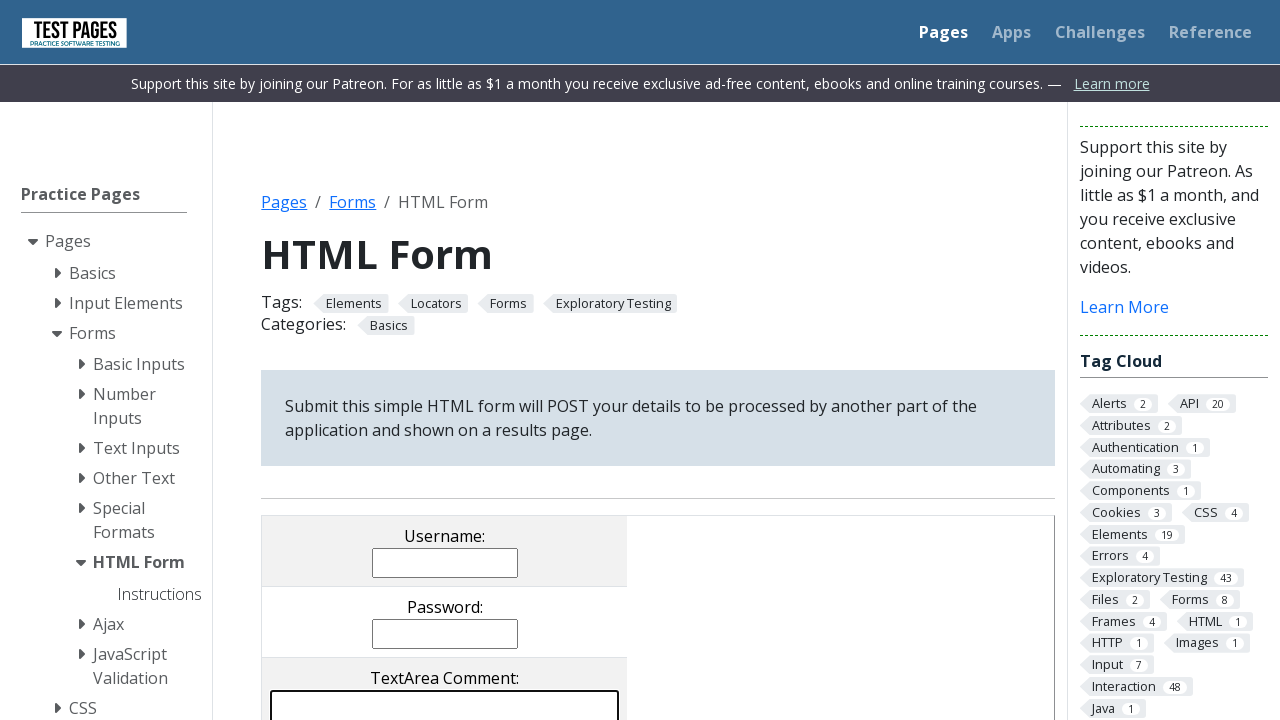

Filled the comments text area with 'Hello, World!' on textarea[name='comments']
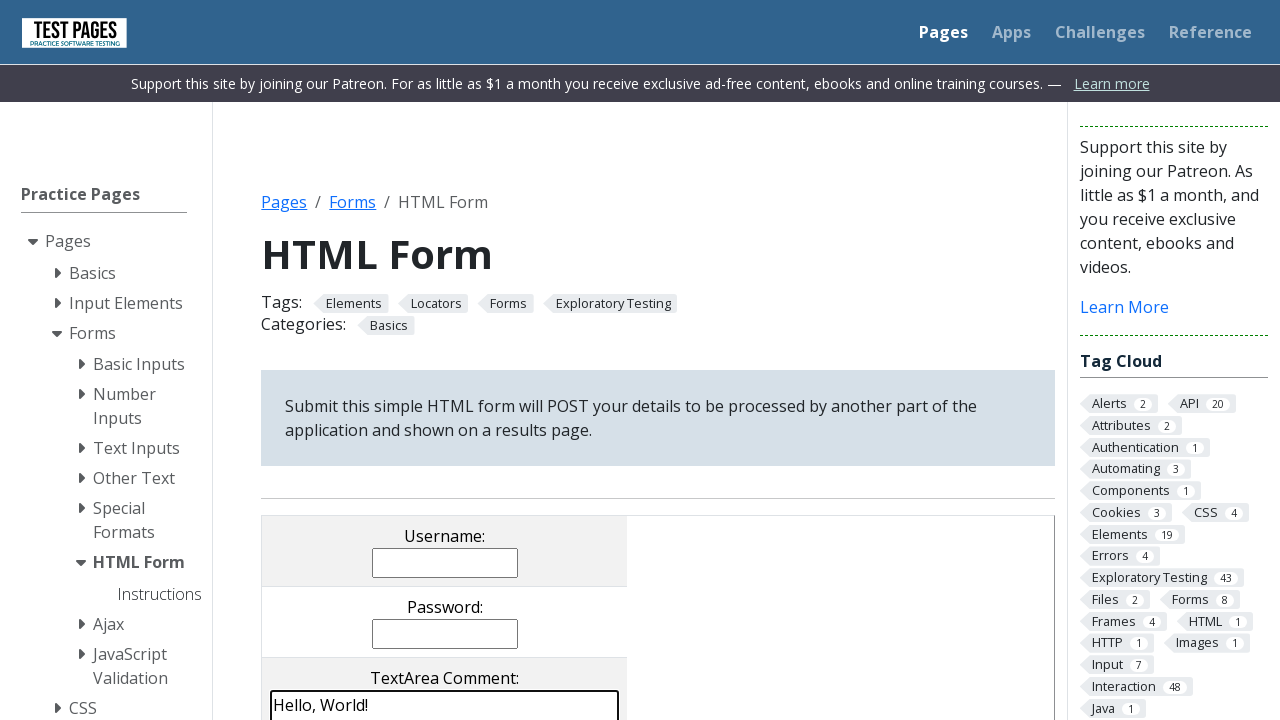

Pressed Tab to unfocus the text area on body
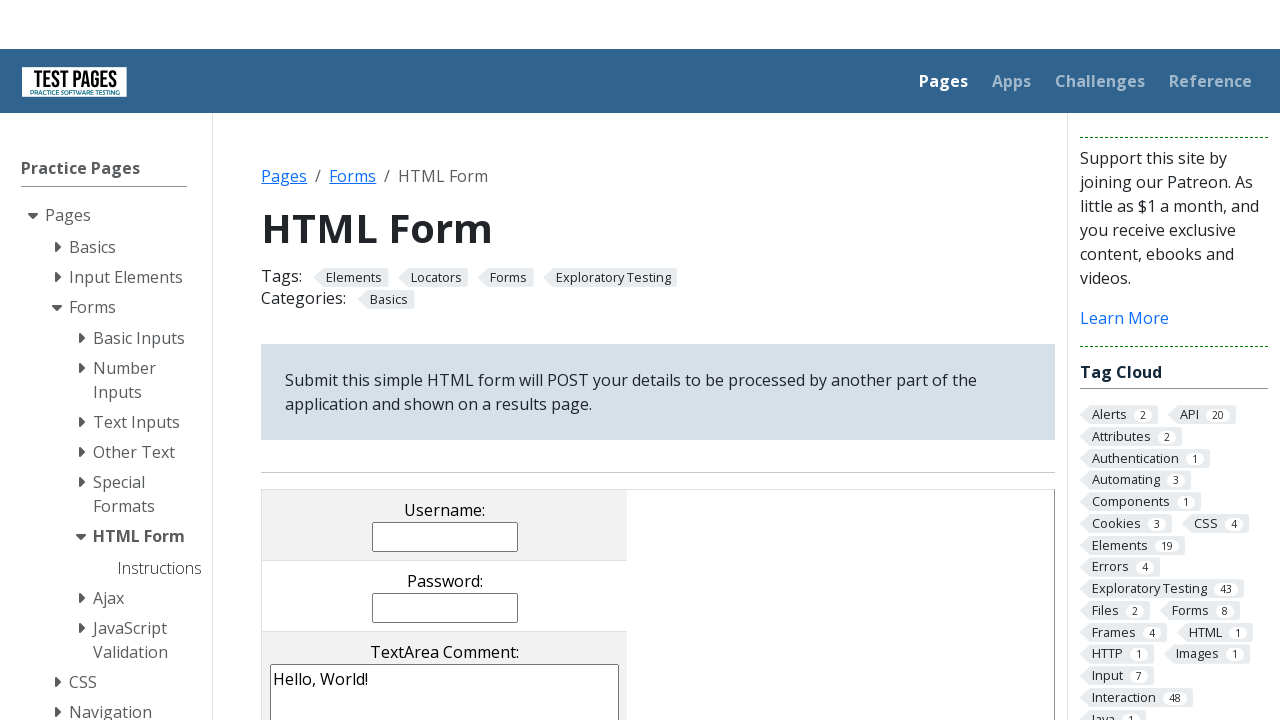

Verified that the text area contains 'Hello, World!'
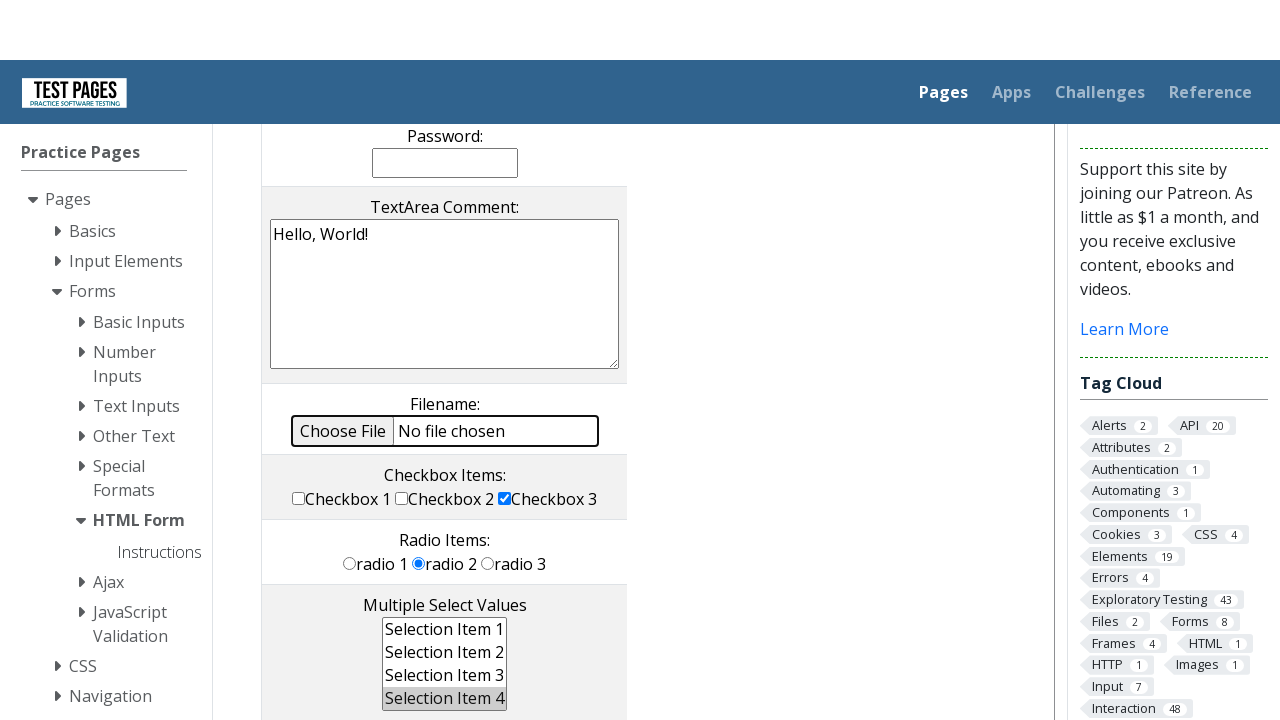

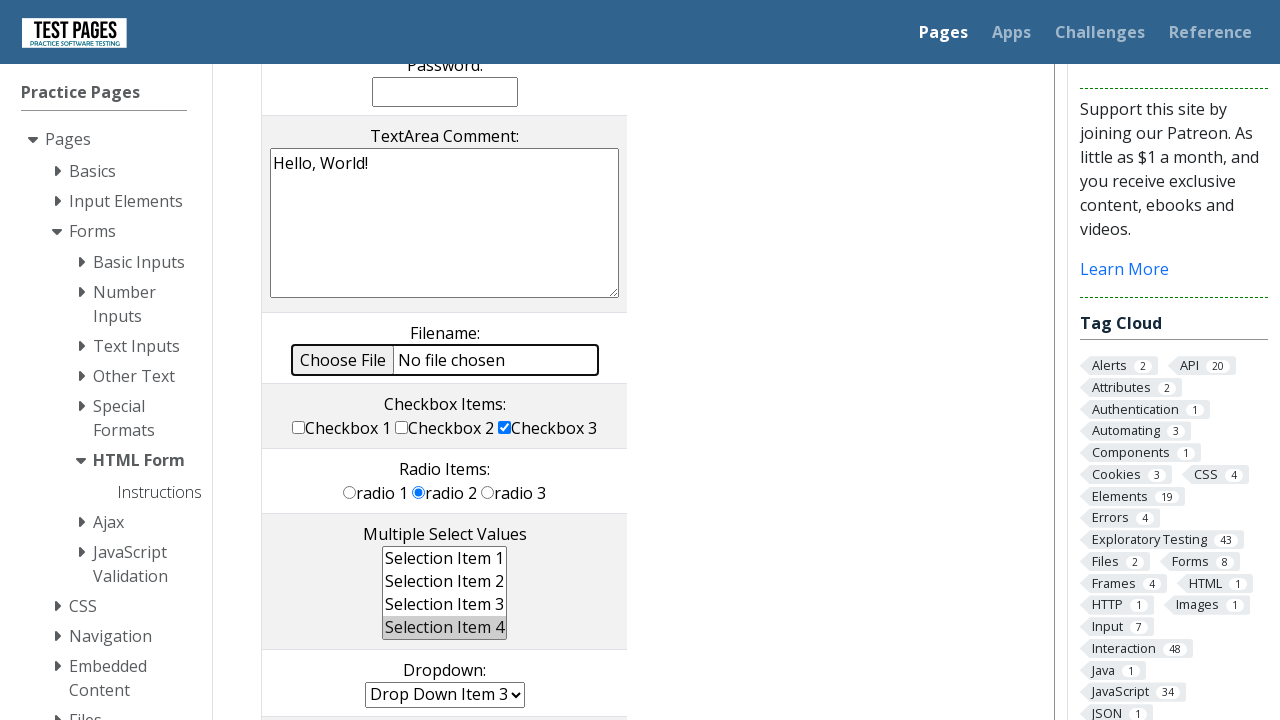